Tests opening a new browser window by clicking the "New Window" button and verifying that the newly opened window displays the expected text.

Starting URL: https://demoqa.com/browser-windows

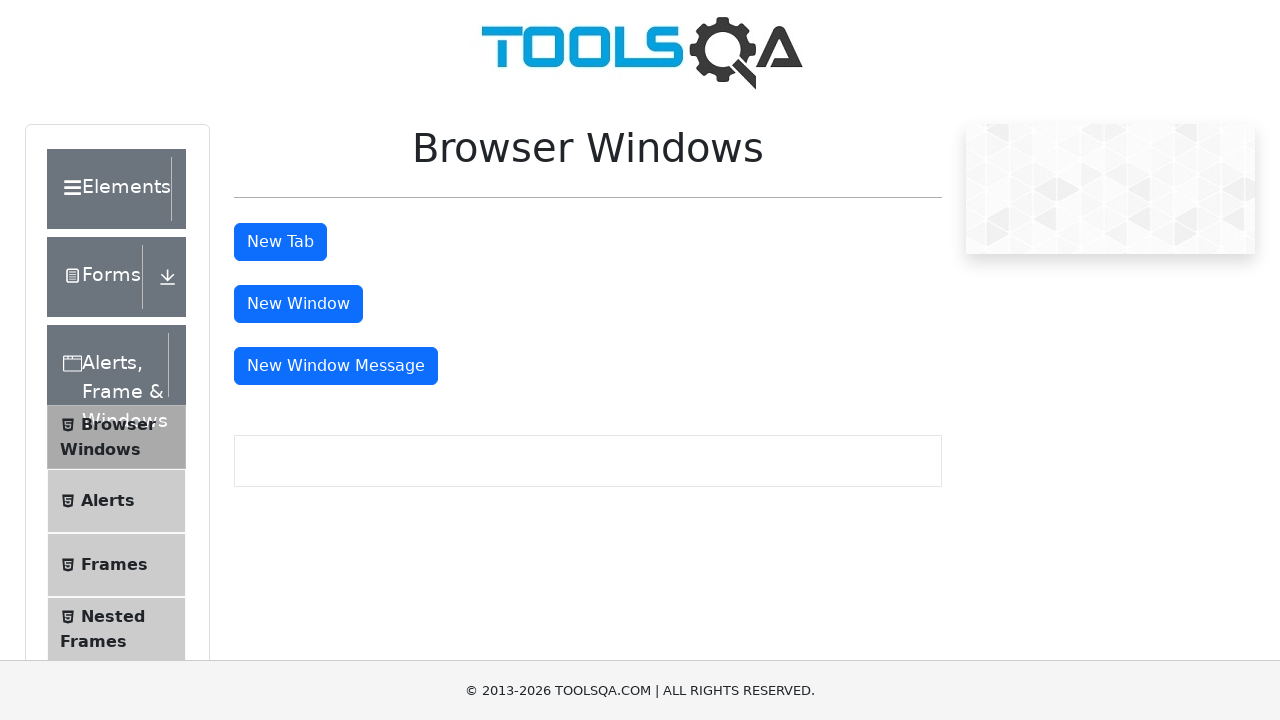

Clicked 'New Window' button at (298, 304) on #windowButton
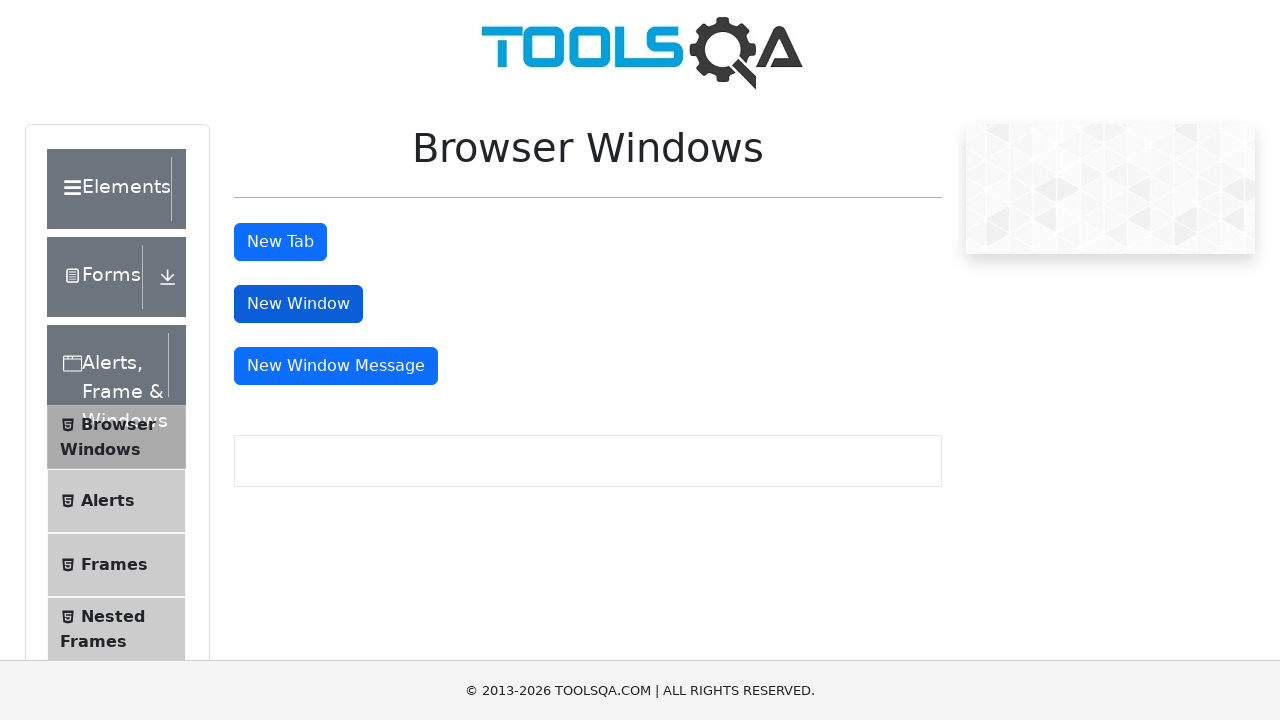

New window opened and captured
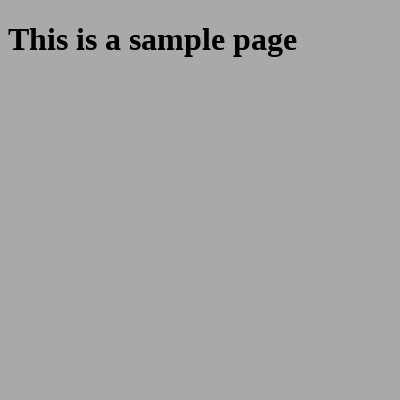

New window finished loading
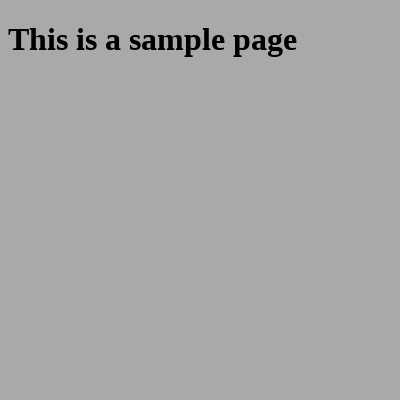

Retrieved text from sample heading element
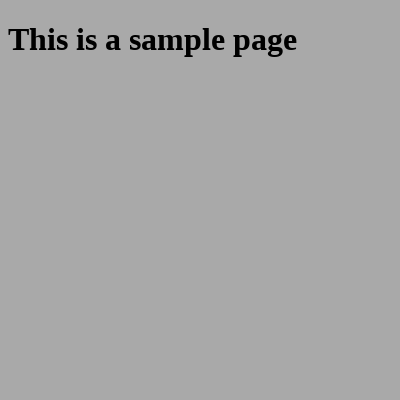

Verified that new window displays expected text: 'This is a sample page'
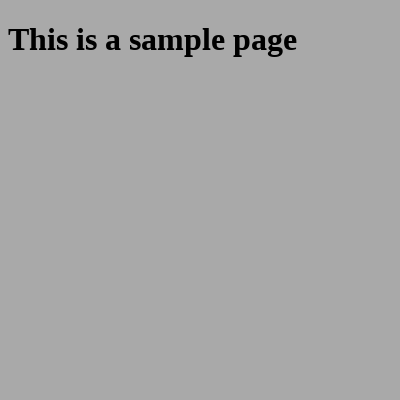

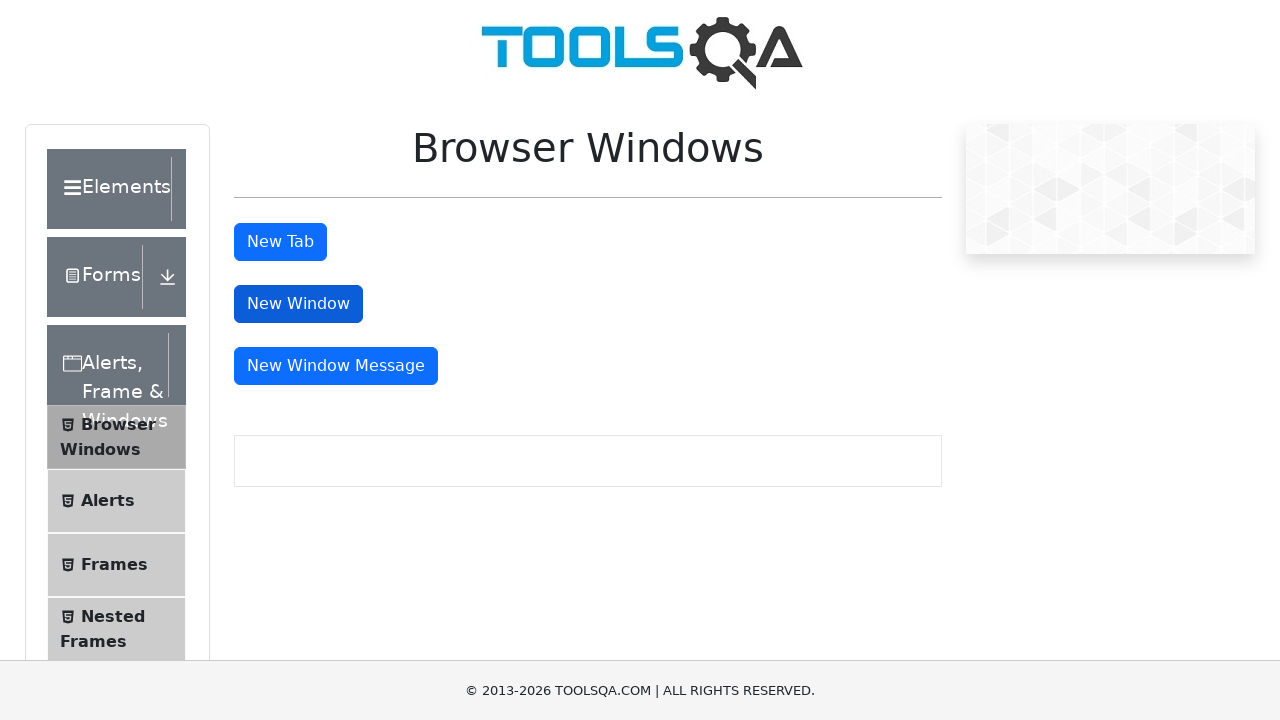